Tests simple JavaScript alert handling by clicking a button to trigger an alert and then dismissing it

Starting URL: http://only-testing-blog.blogspot.com/2014/01/textbox.html

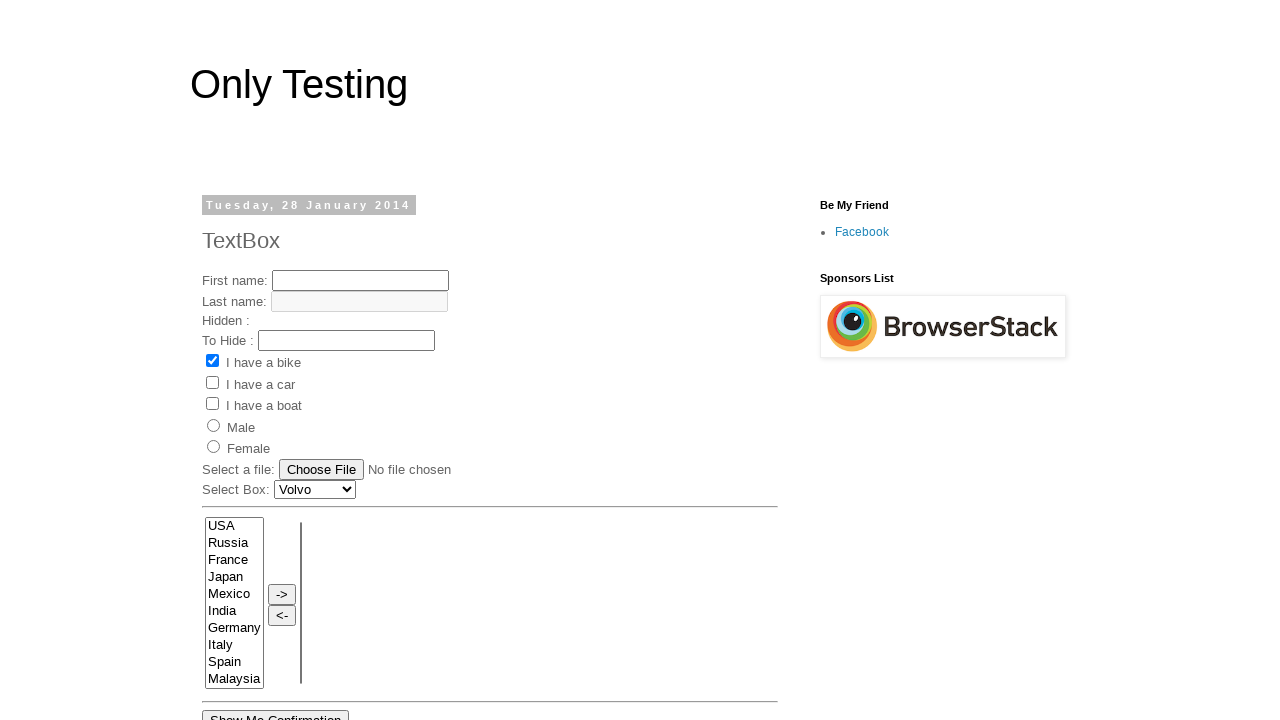

Clicked 'Show Me Alert' button to trigger JavaScript alert at (252, 360) on input[value*='Me Alert']
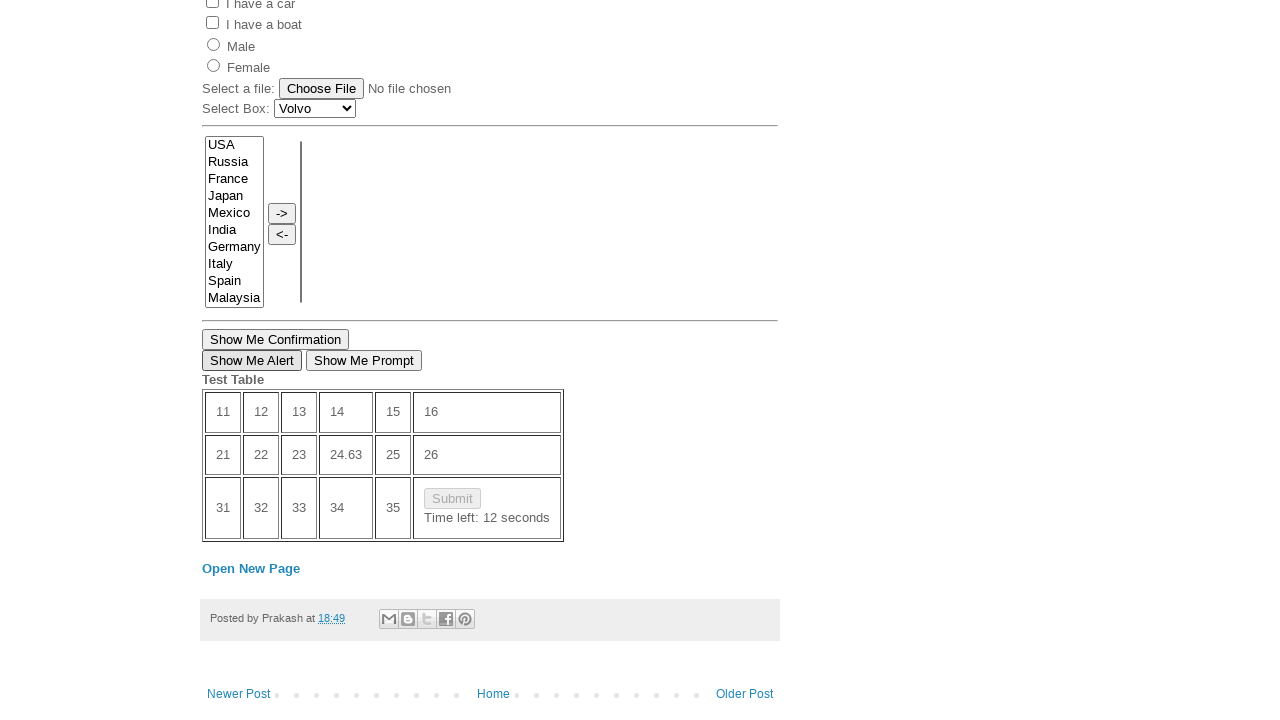

Set up dialog handler to dismiss the alert
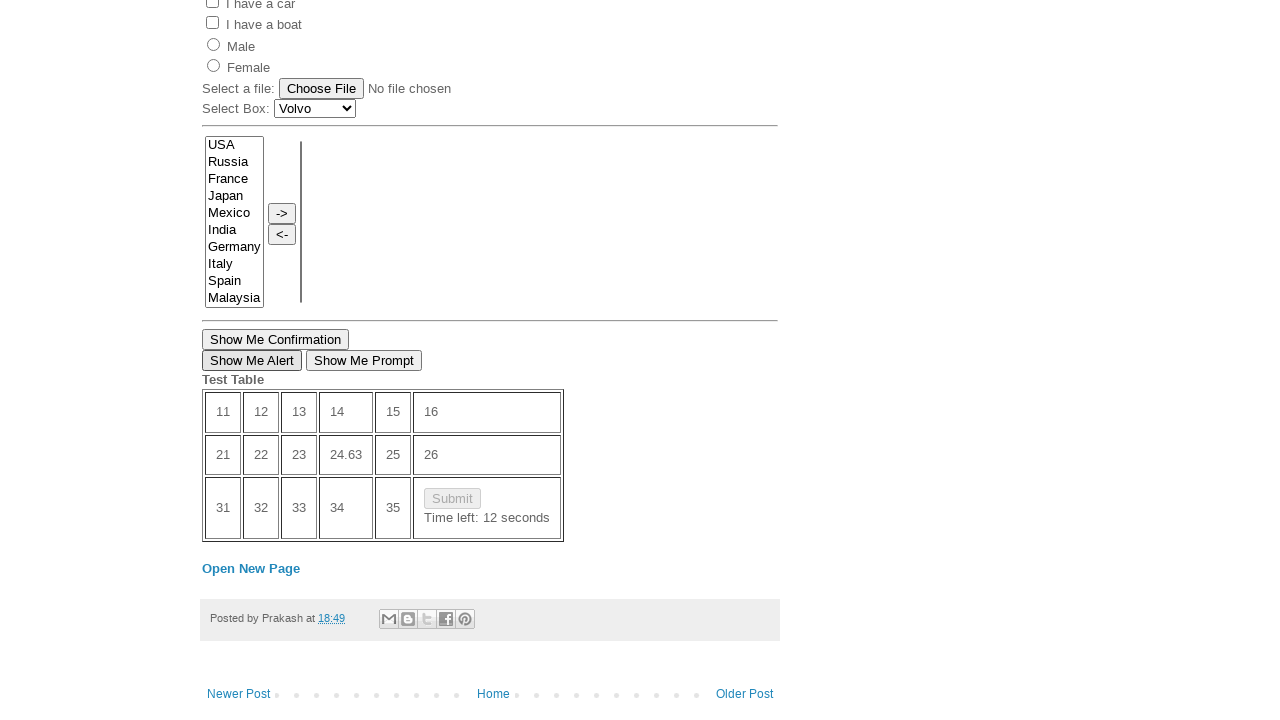

Waited for alert to be dismissed and processed
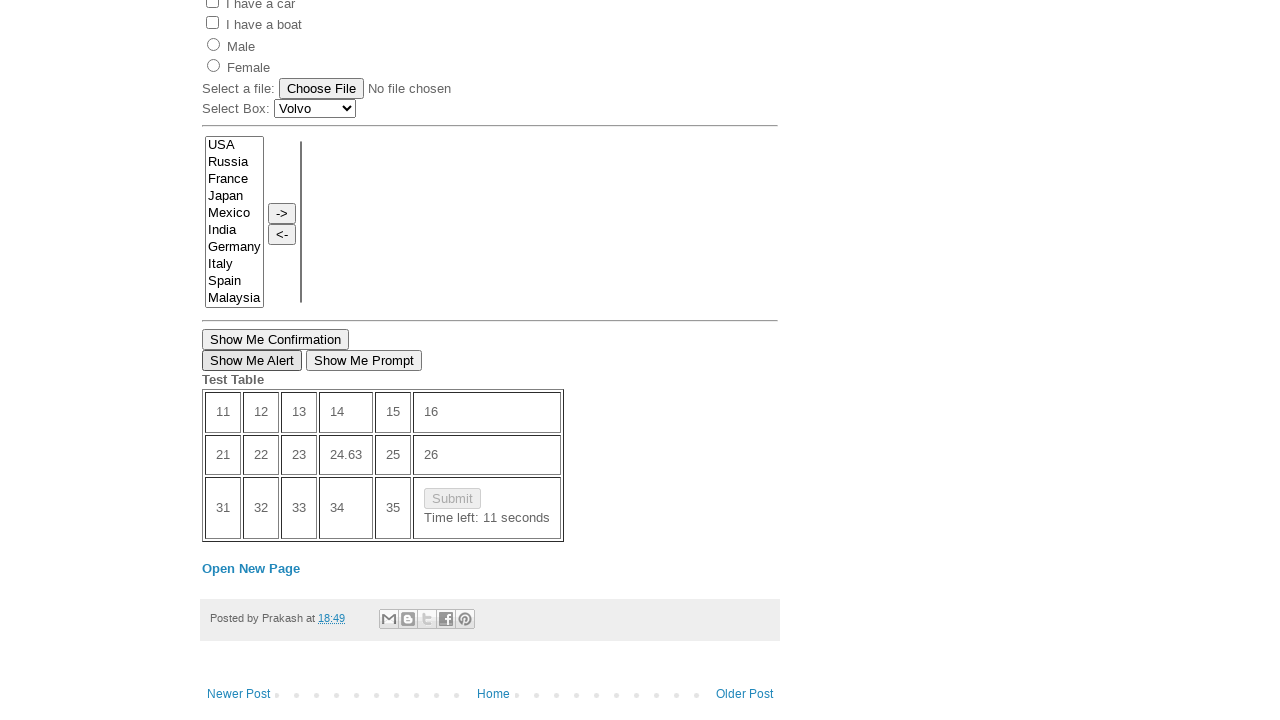

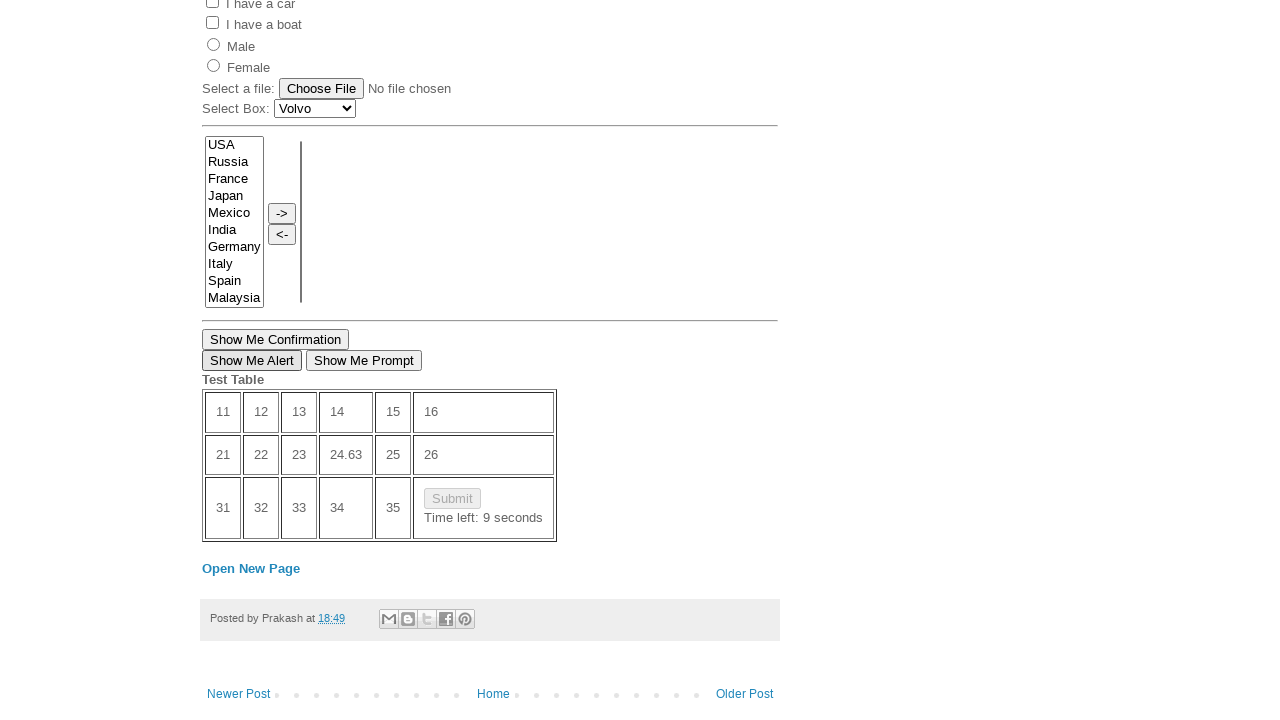